Navigates to Training Support website, verifies the homepage title, then clicks the "About" link and verifies the new page title

Starting URL: https://v1.training-support.net

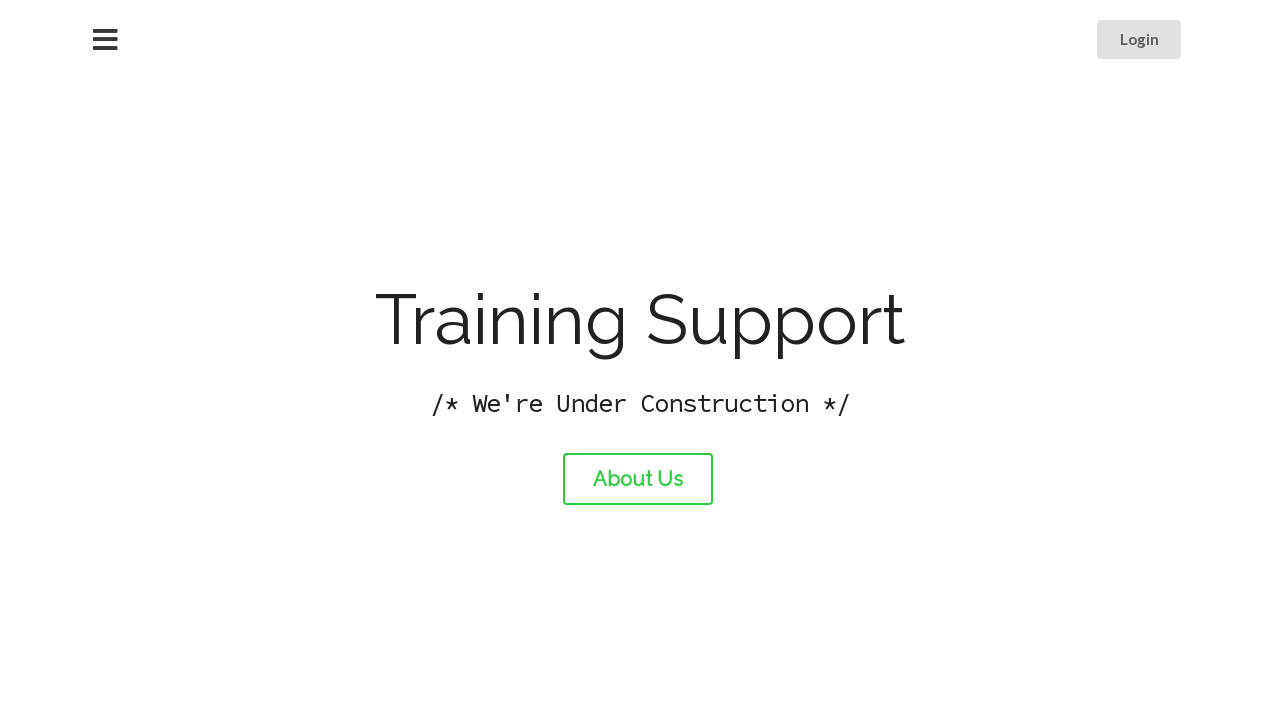

Navigated to Training Support homepage at https://v1.training-support.net
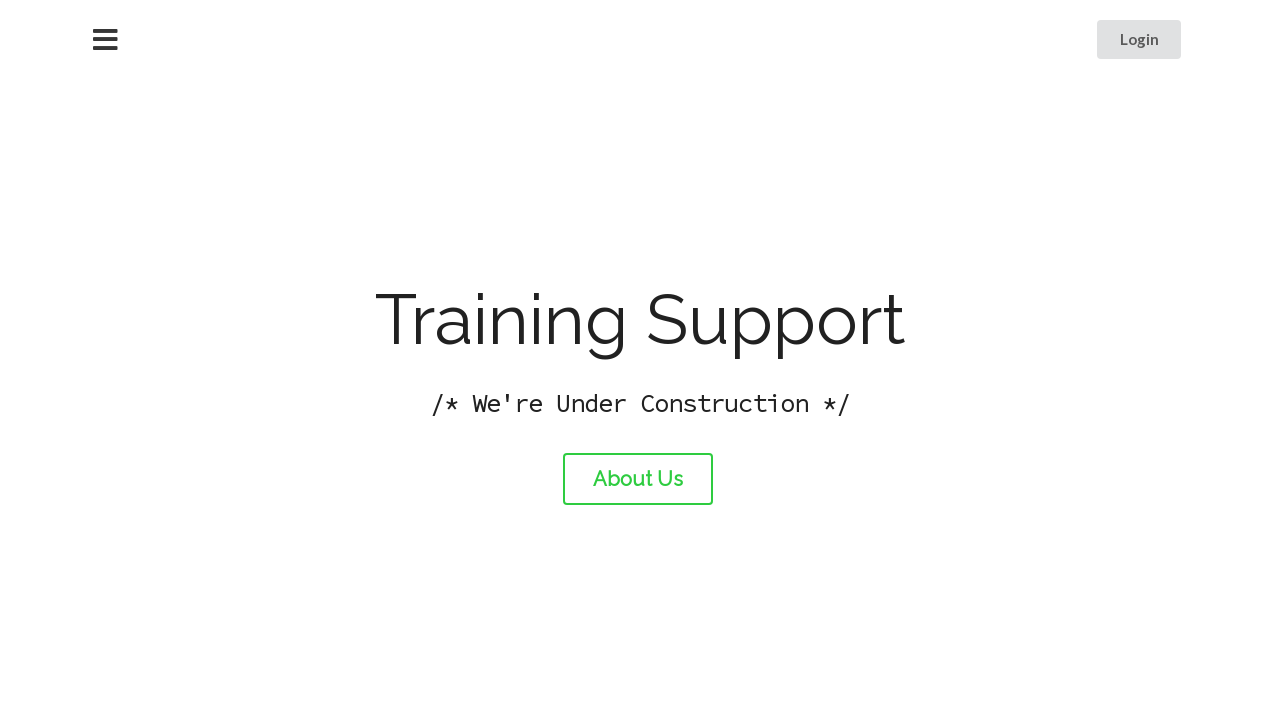

Verified homepage title is 'Training Support'
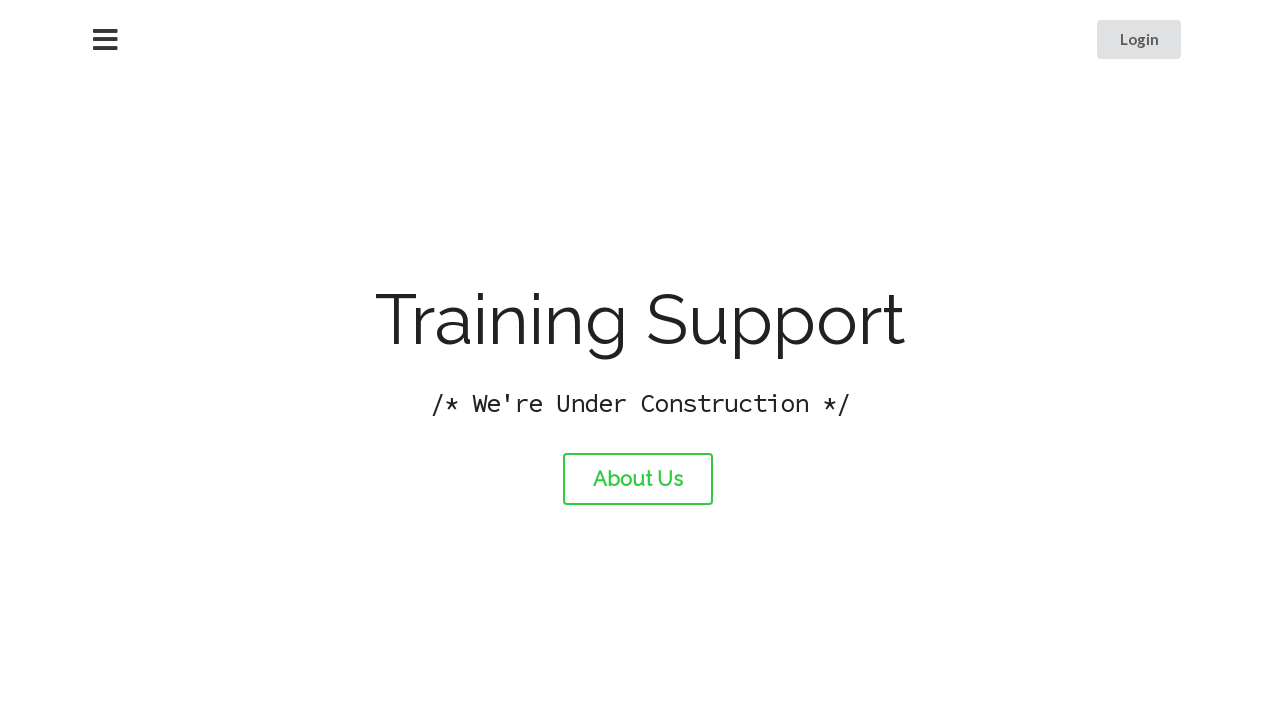

Clicked the About link at (638, 479) on #about-link
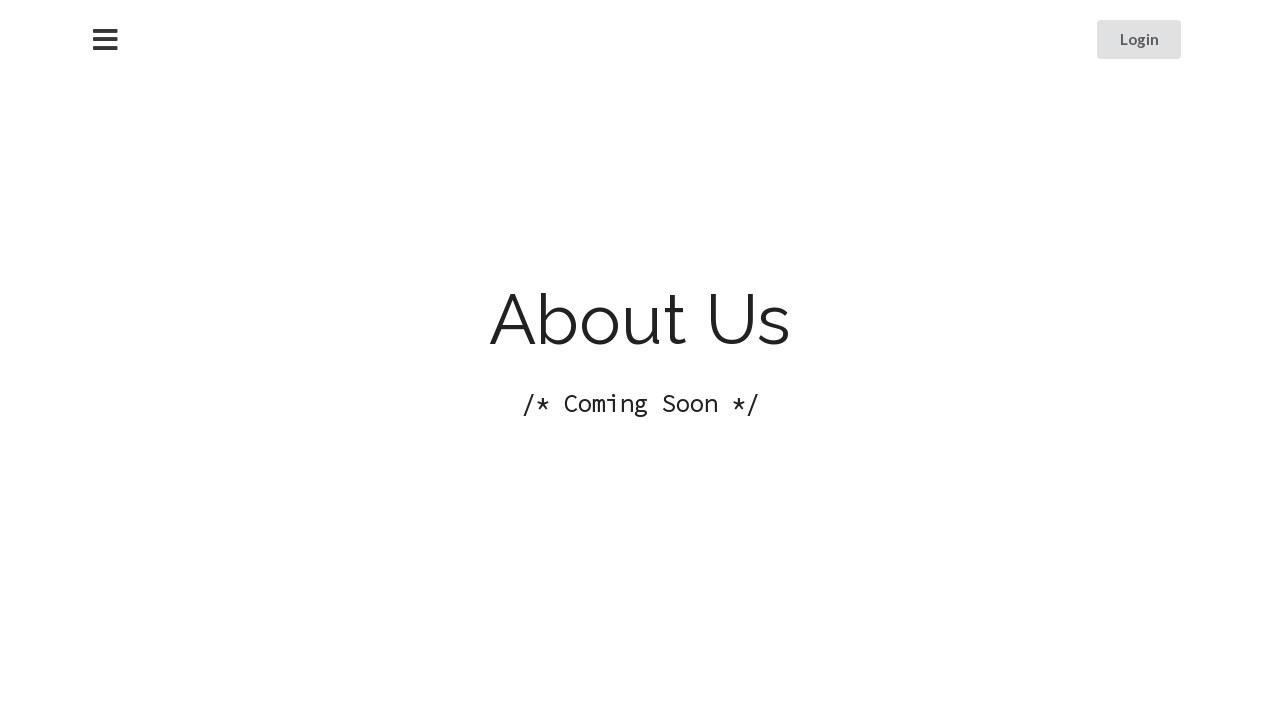

Waited for page to load after clicking About link
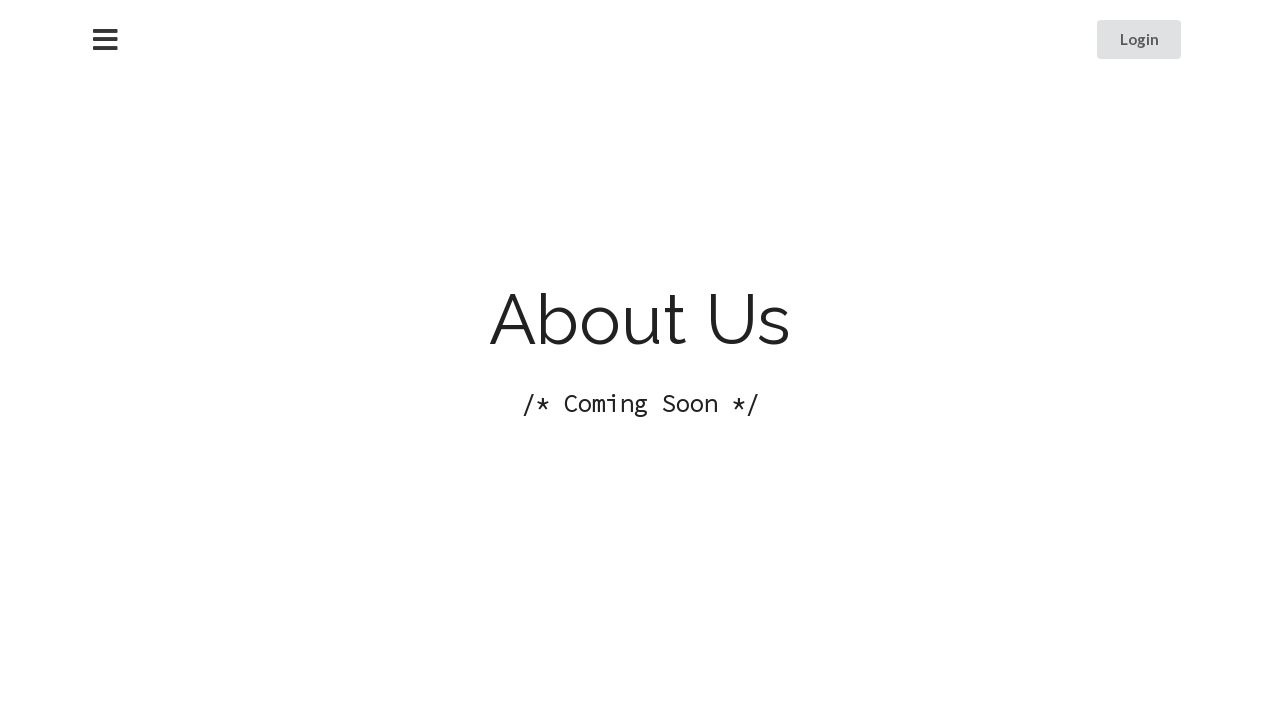

Verified About page title is 'About Training Support'
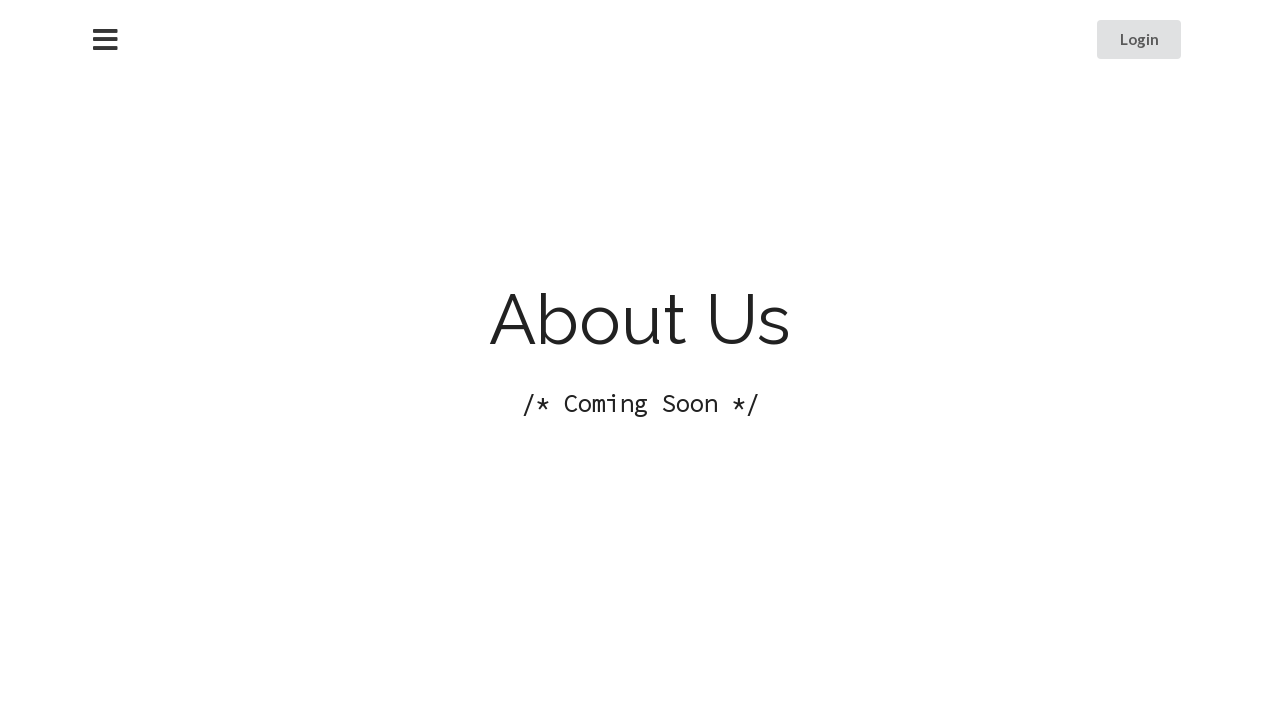

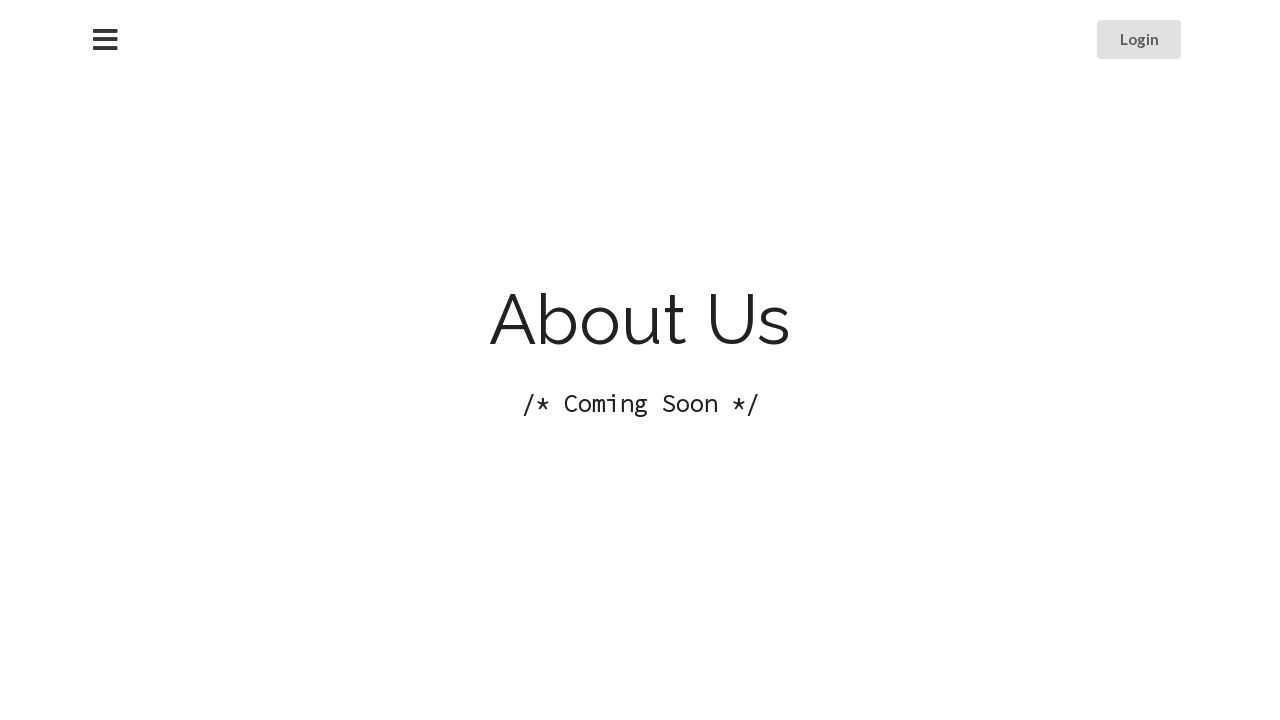